Fills out and submits an observation request form on the PICTOR radio telescope website, entering observation parameters including name, frequency, bandwidth, channels, bins, duration, email, and raw data preferences.

Starting URL: https://pictortelescope.com/observe.php

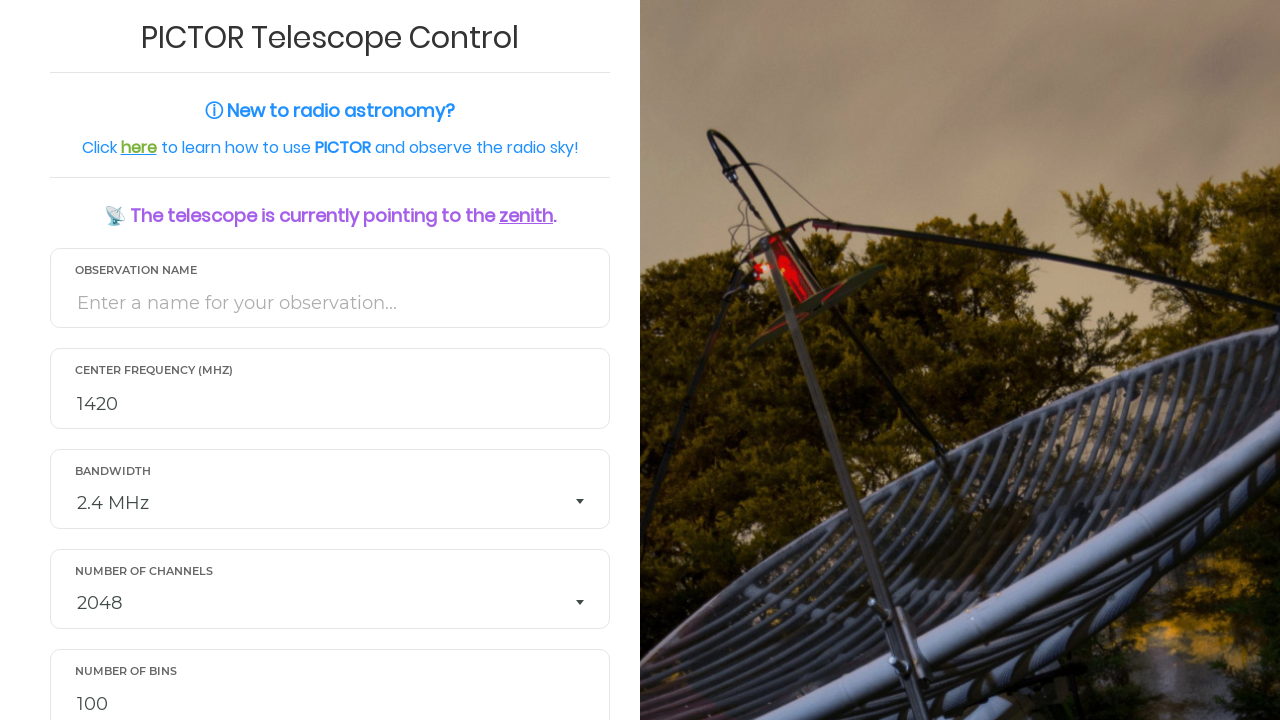

Filled observation name field with 'TestObservation_1' on #obs_name
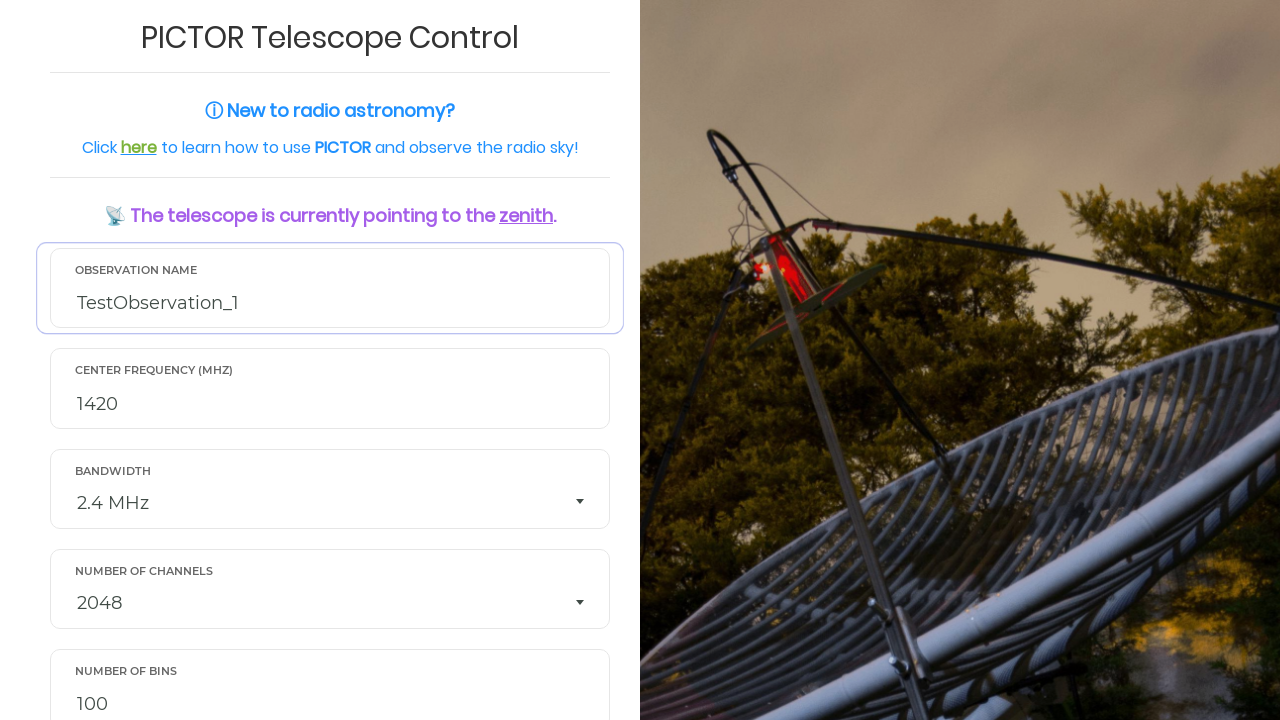

Cleared center frequency field on #f_center
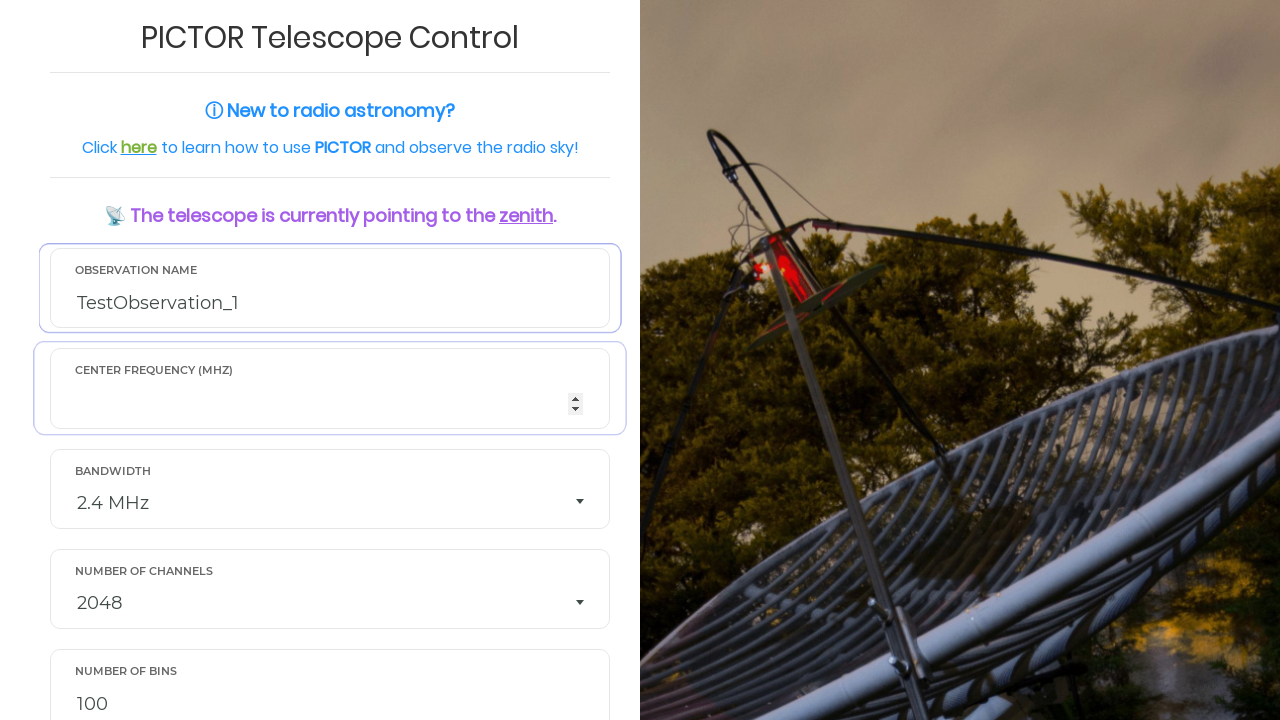

Filled center frequency field with '1420' MHz (hydrogen line) on #f_center
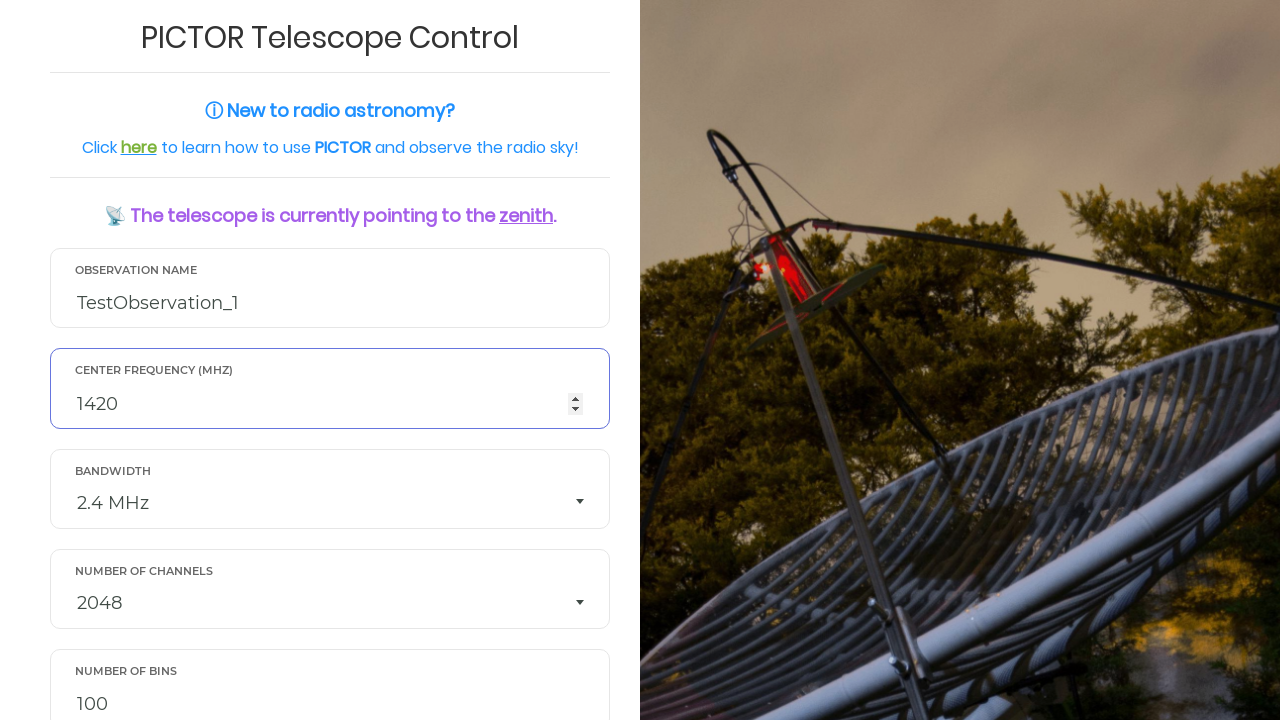

Selected bandwidth option (index 3, 2.4 MHz) on select[name='bandwidth']
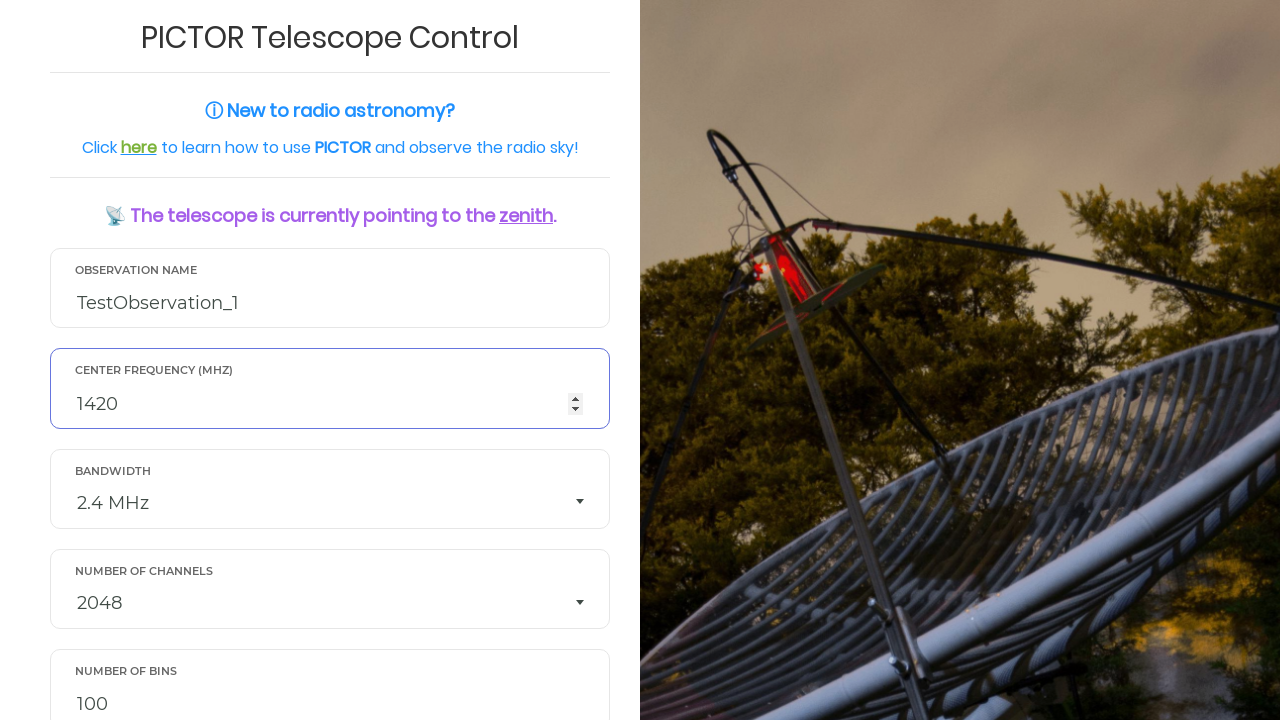

Selected channels option (index 1, 512 channels) on select[name='channels']
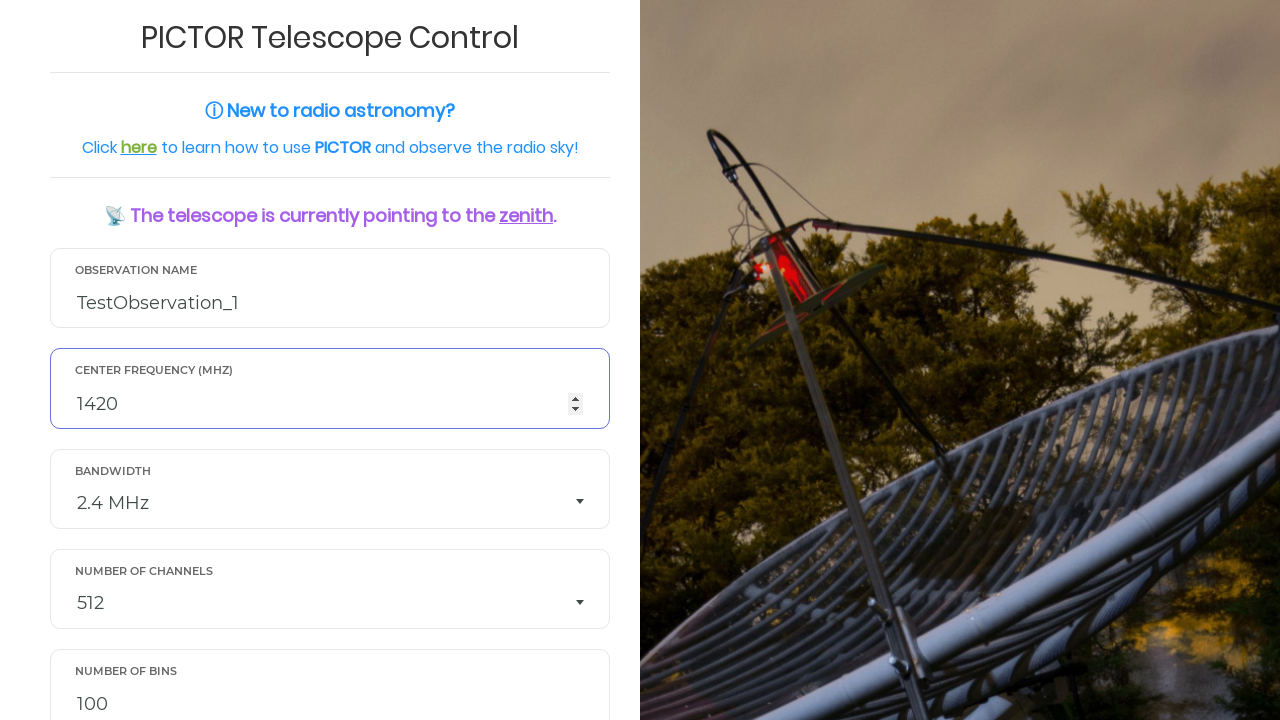

Cleared bins field on #nbins
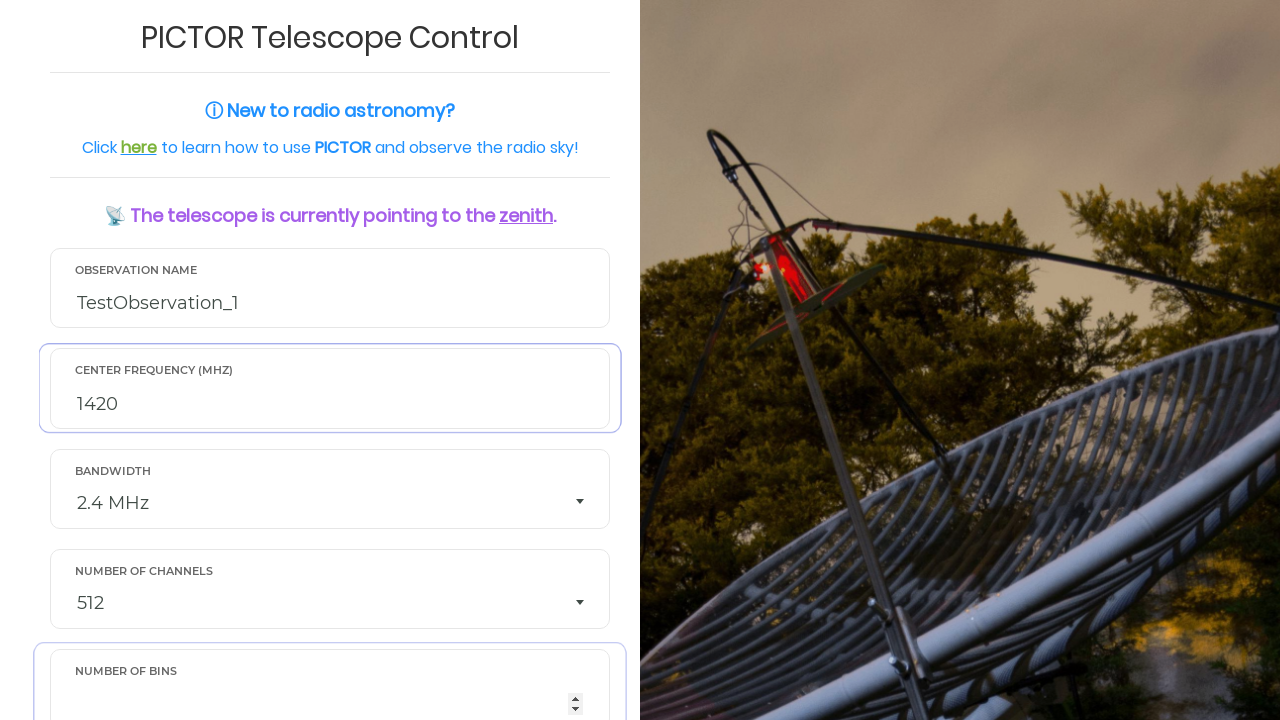

Filled bins field with '1000' on #nbins
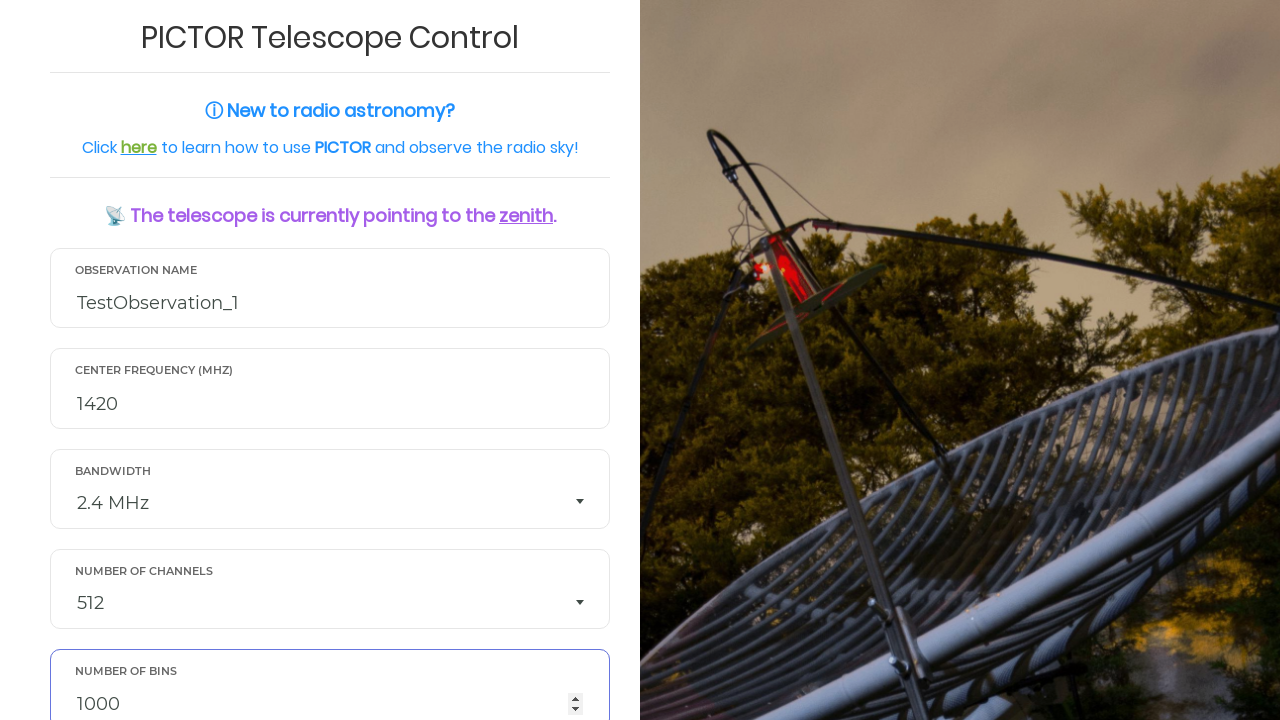

Filled duration field with '60' seconds on #duration
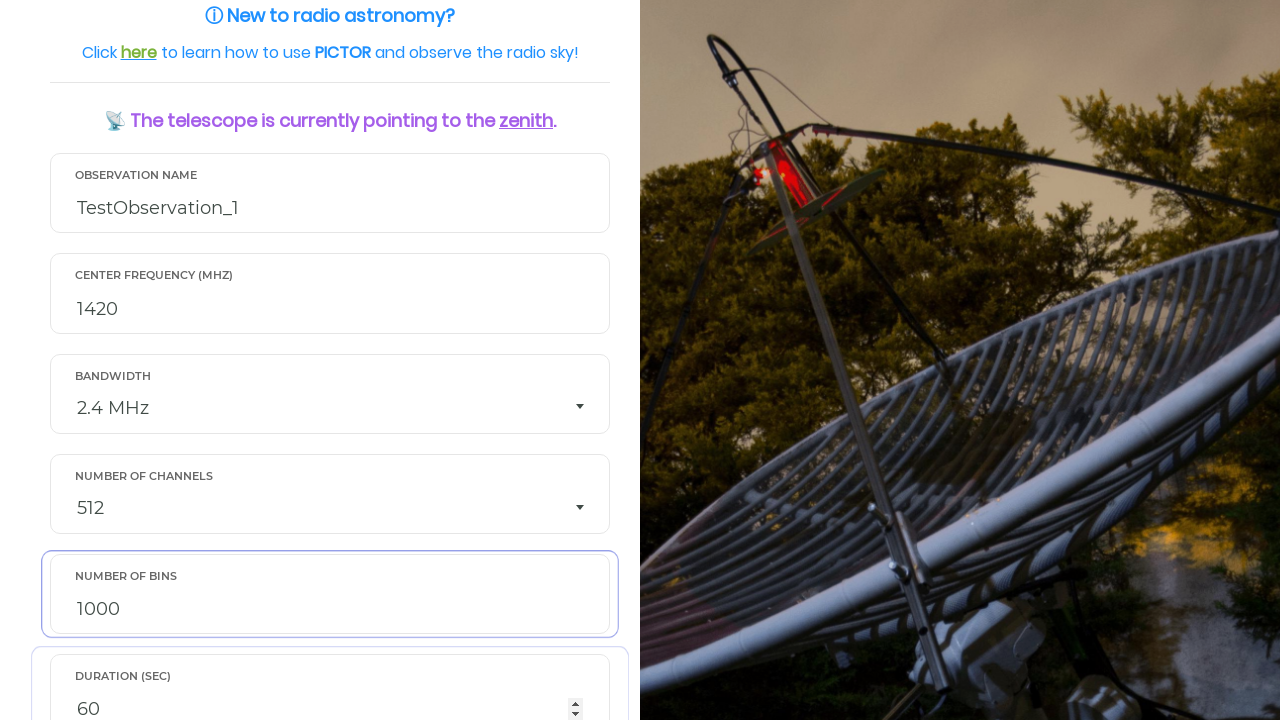

Filled email field with 'astronomer_test@example.com' on #email
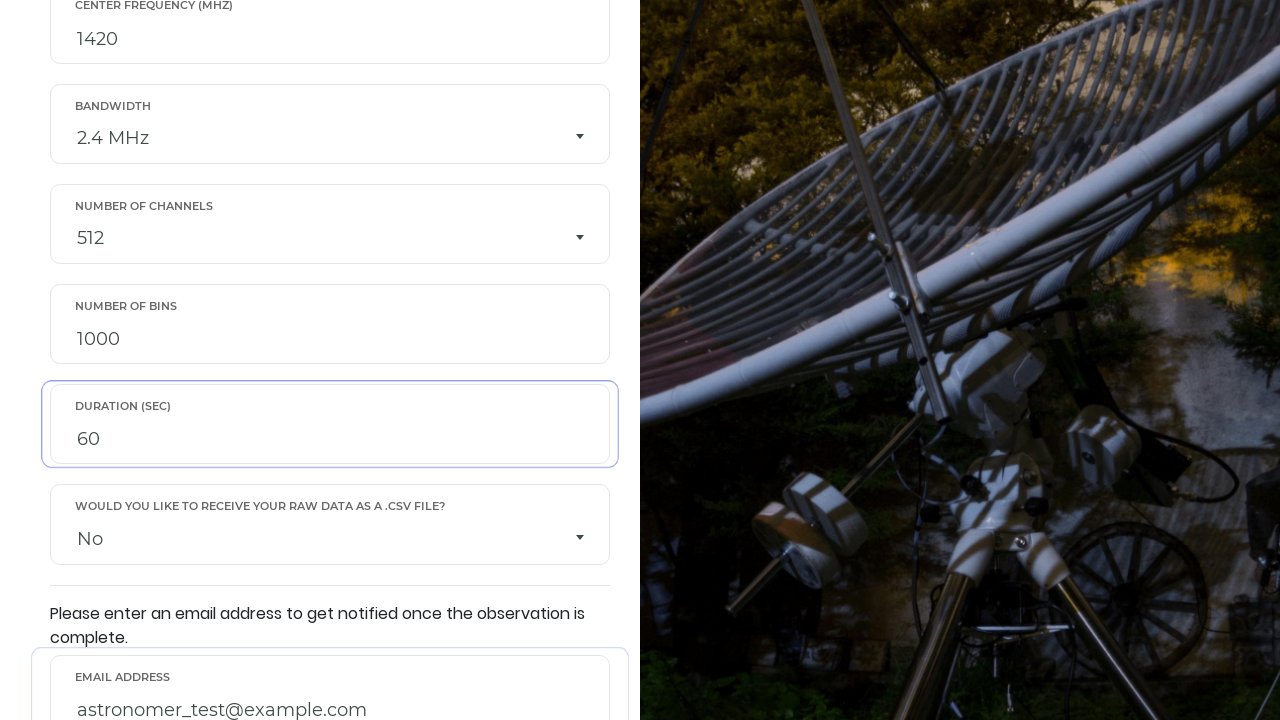

Selected raw data option (index 1, Yes) on select[name='raw_data']
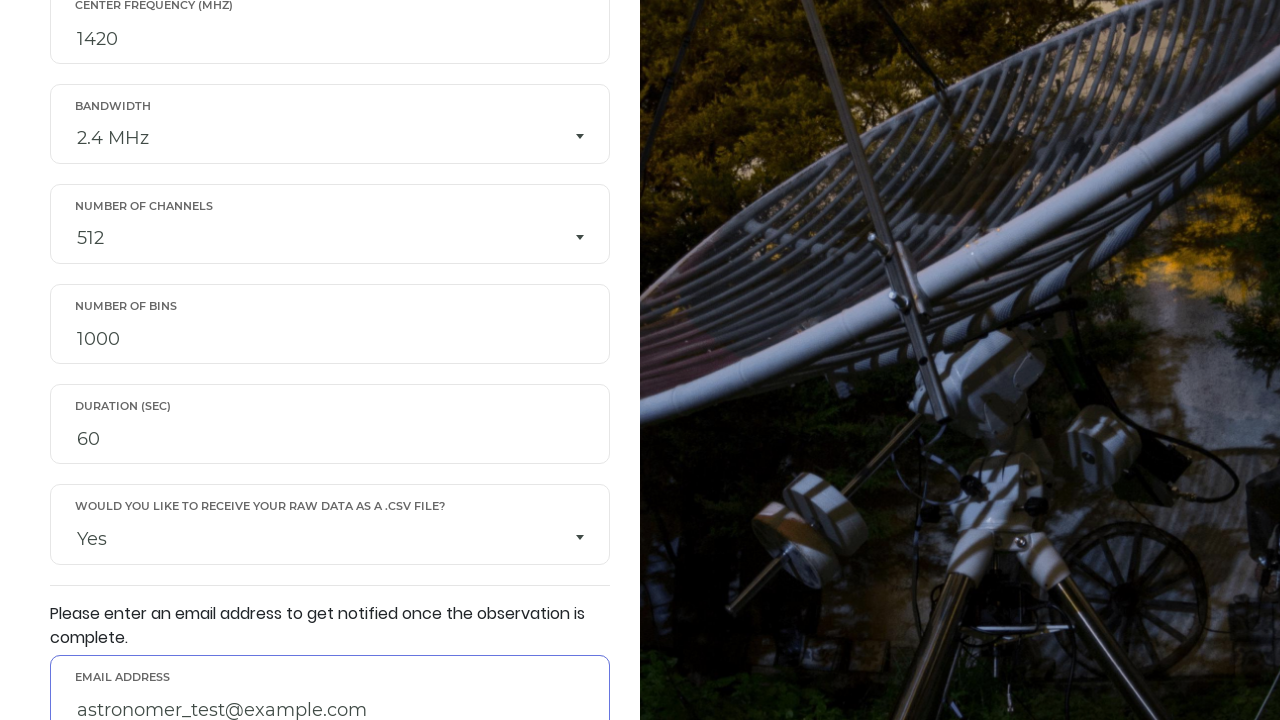

Clicked submit button to submit observation request form at (330, 379) on [name='submit_btn']
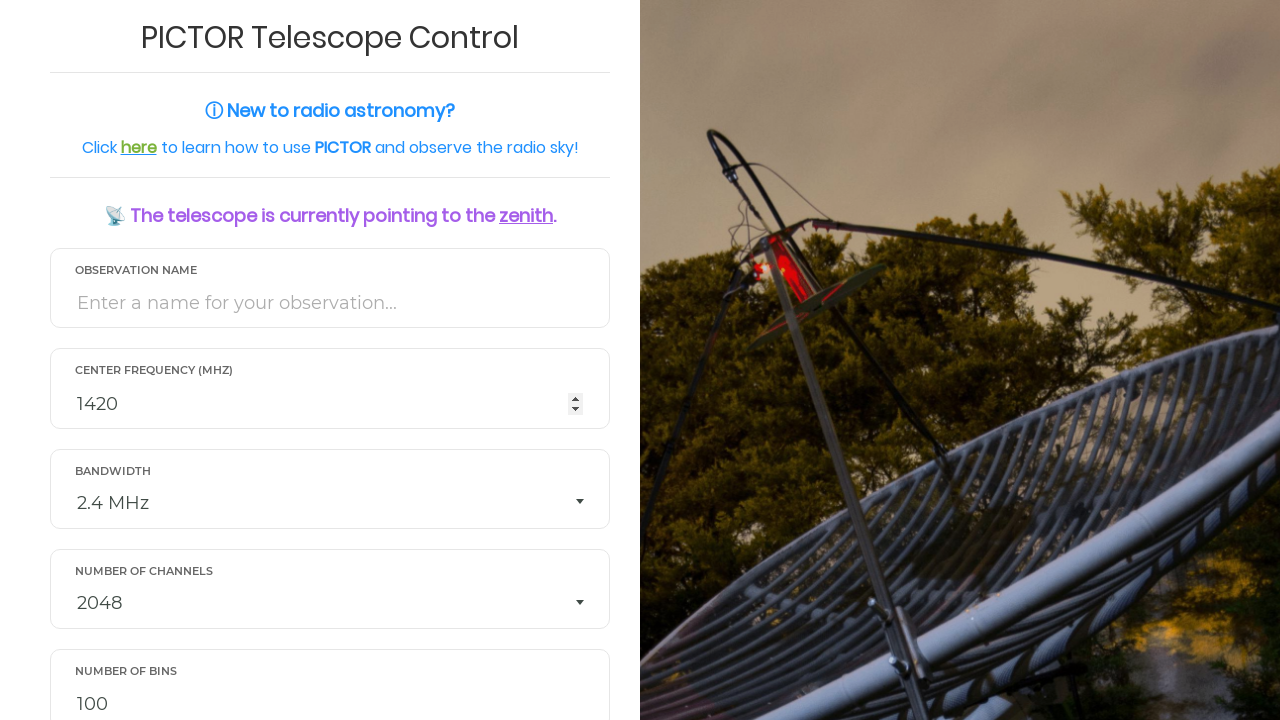

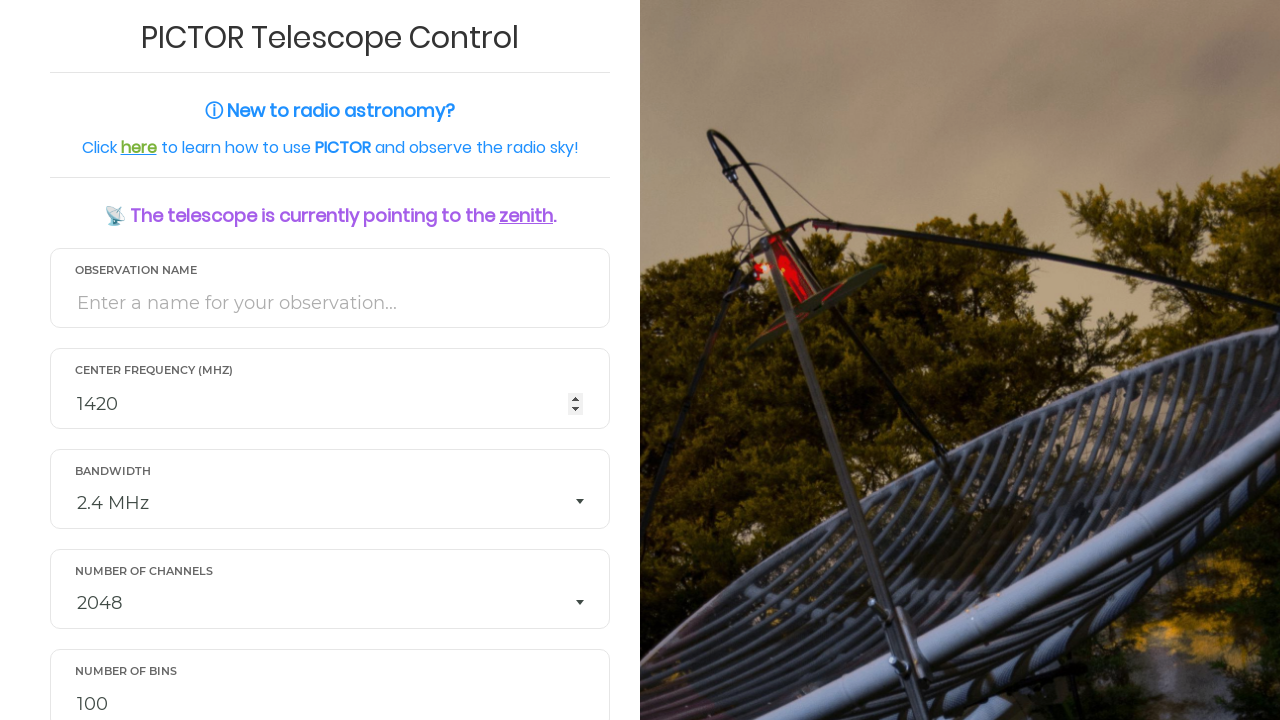